Tests dropdown and selection functionality on a flight booking practice page by selecting currency, adjusting passenger count, and choosing origin and destination cities

Starting URL: https://rahulshettyacademy.com/dropdownsPractise/

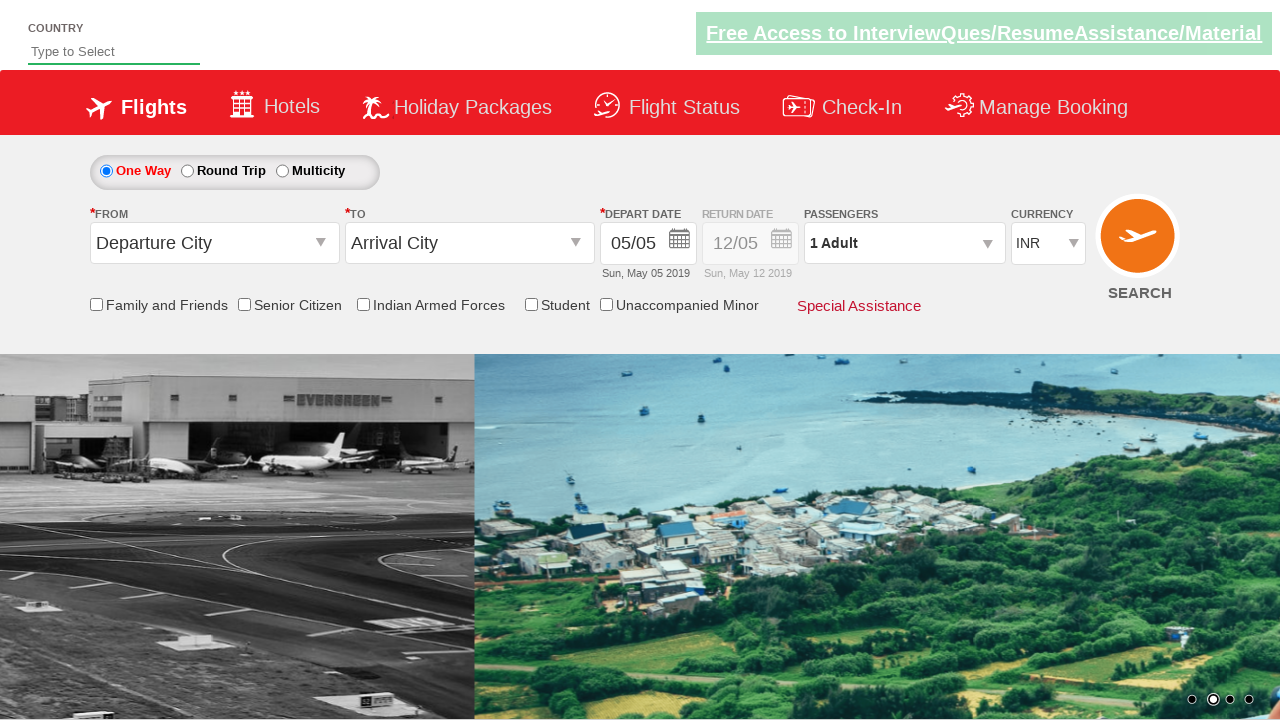

Selected AED currency from dropdown on #ctl00_mainContent_DropDownListCurrency
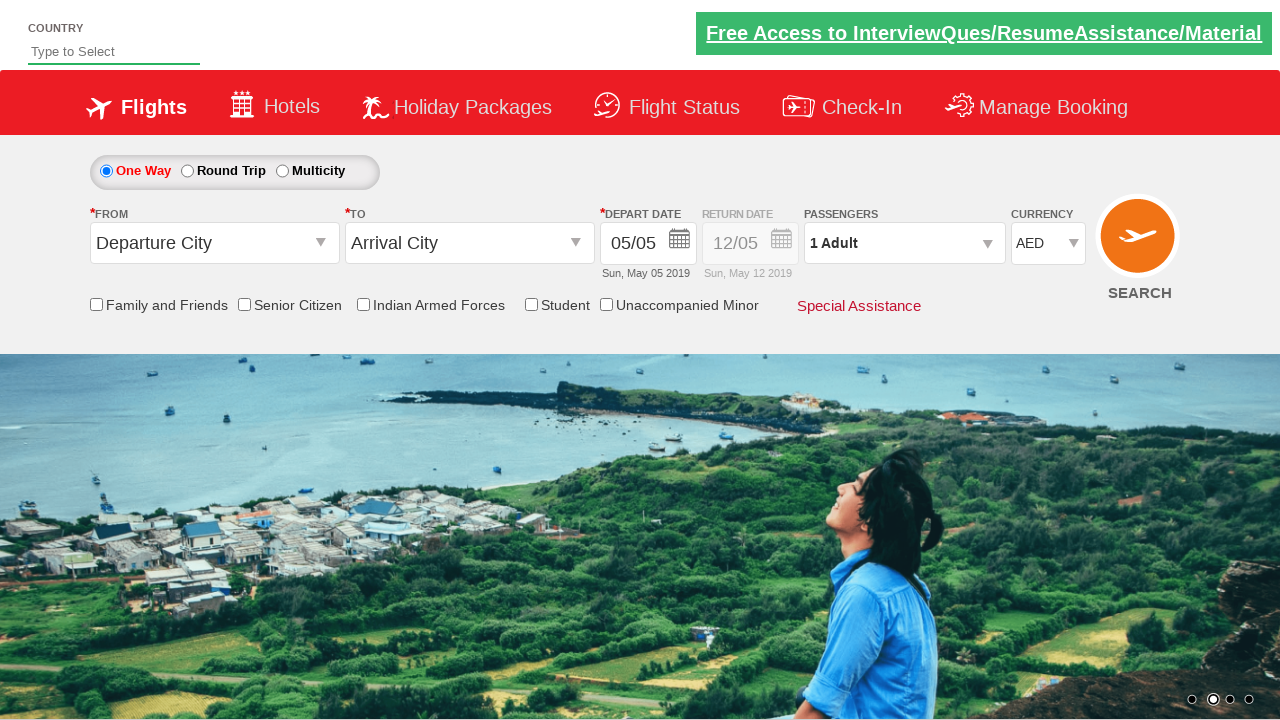

Opened passenger dropdown at (904, 243) on #divpaxinfo
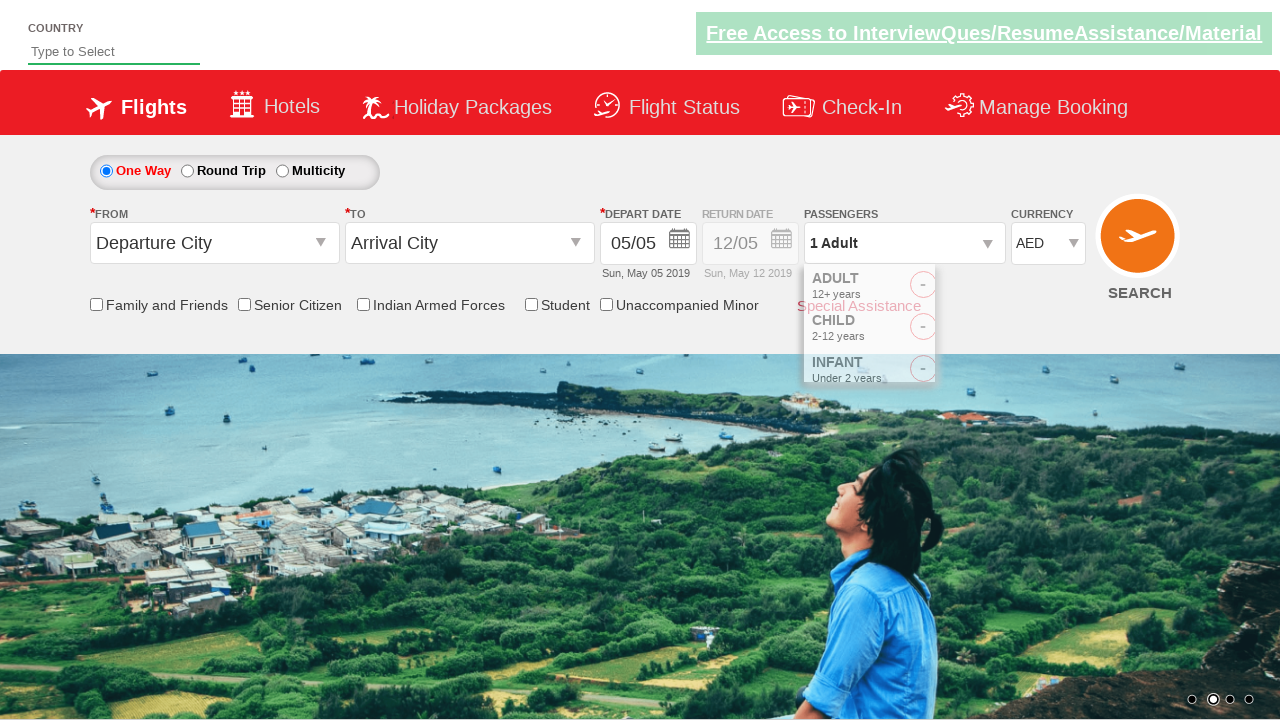

Incremented adult passenger count (1st click) at (982, 288) on #hrefIncAdt
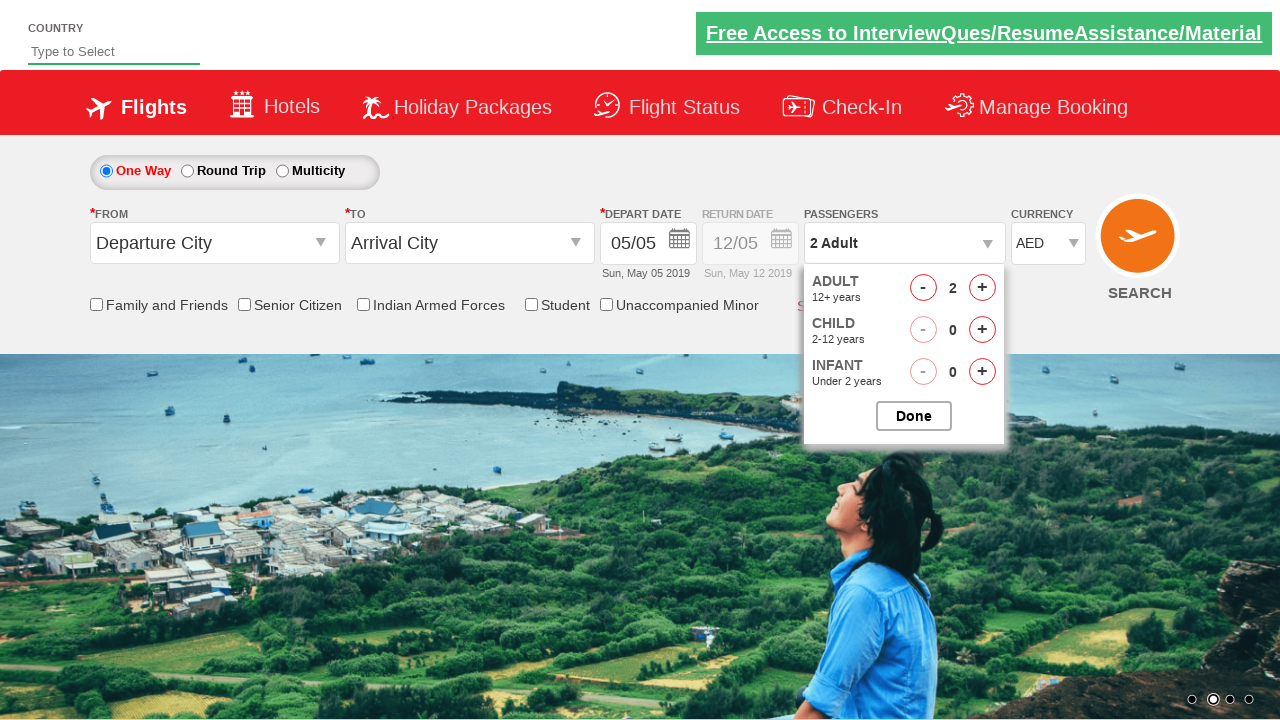

Incremented adult passenger count (2nd click) at (982, 288) on #hrefIncAdt
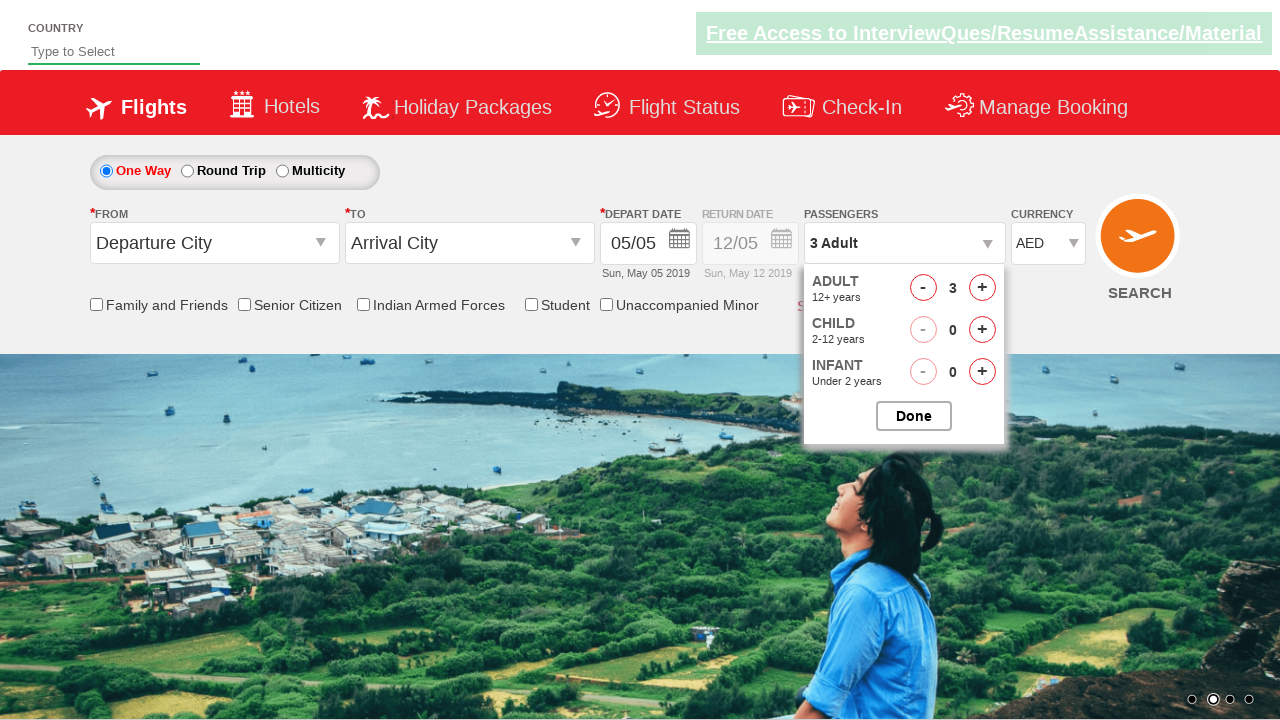

Incremented adult passenger count (3rd click) at (982, 288) on #hrefIncAdt
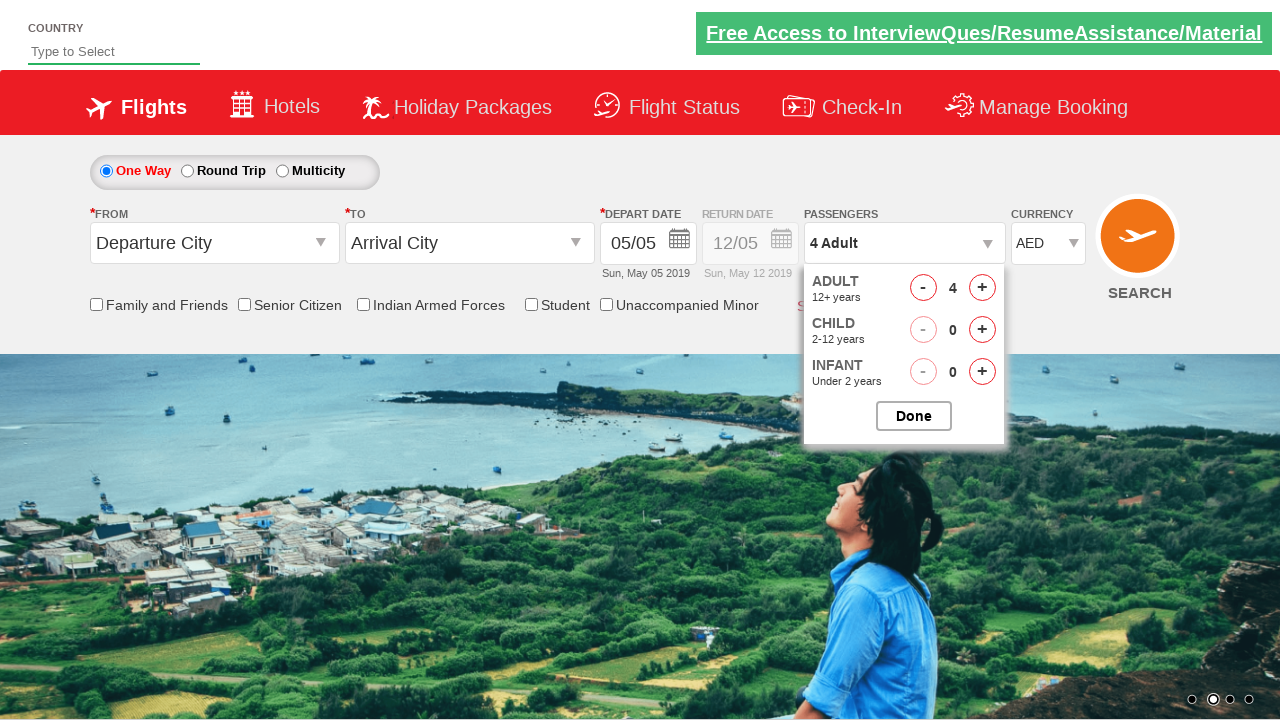

Closed passenger dropdown at (914, 416) on #btnclosepaxoption
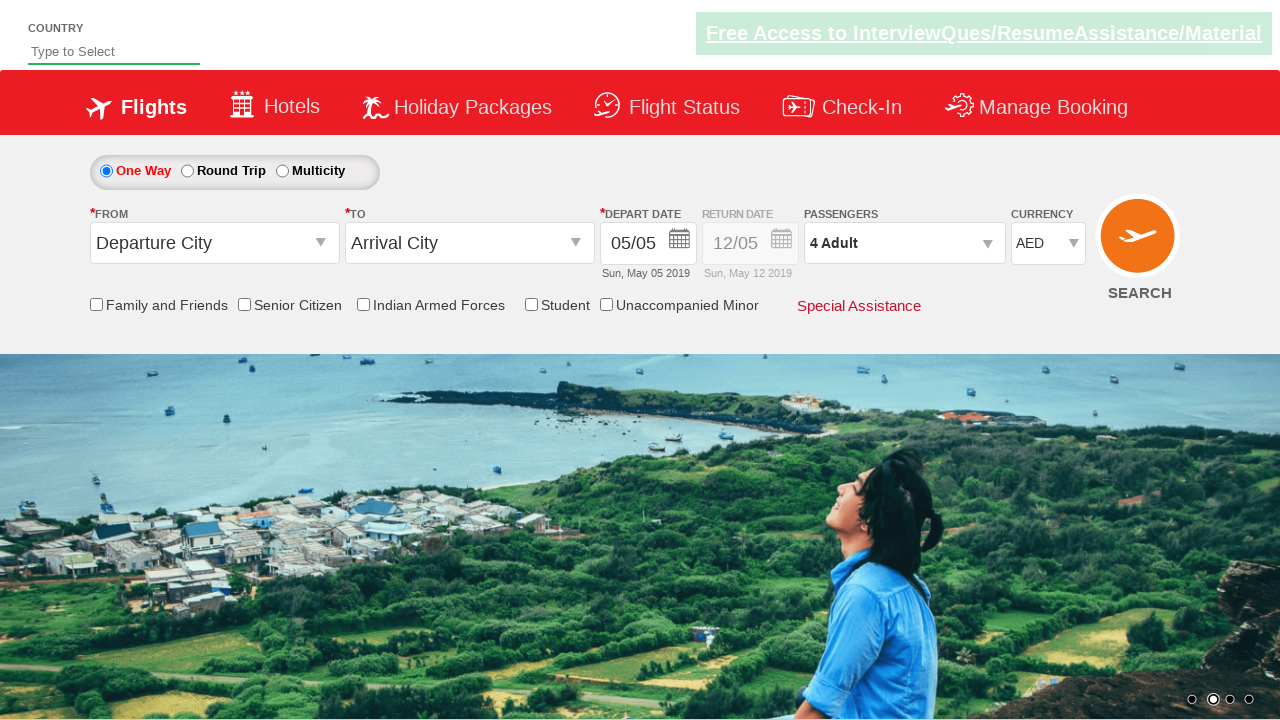

Opened origin city dropdown at (323, 244) on span#ctl00_mainContent_ddl_originStation1_CTXTaction
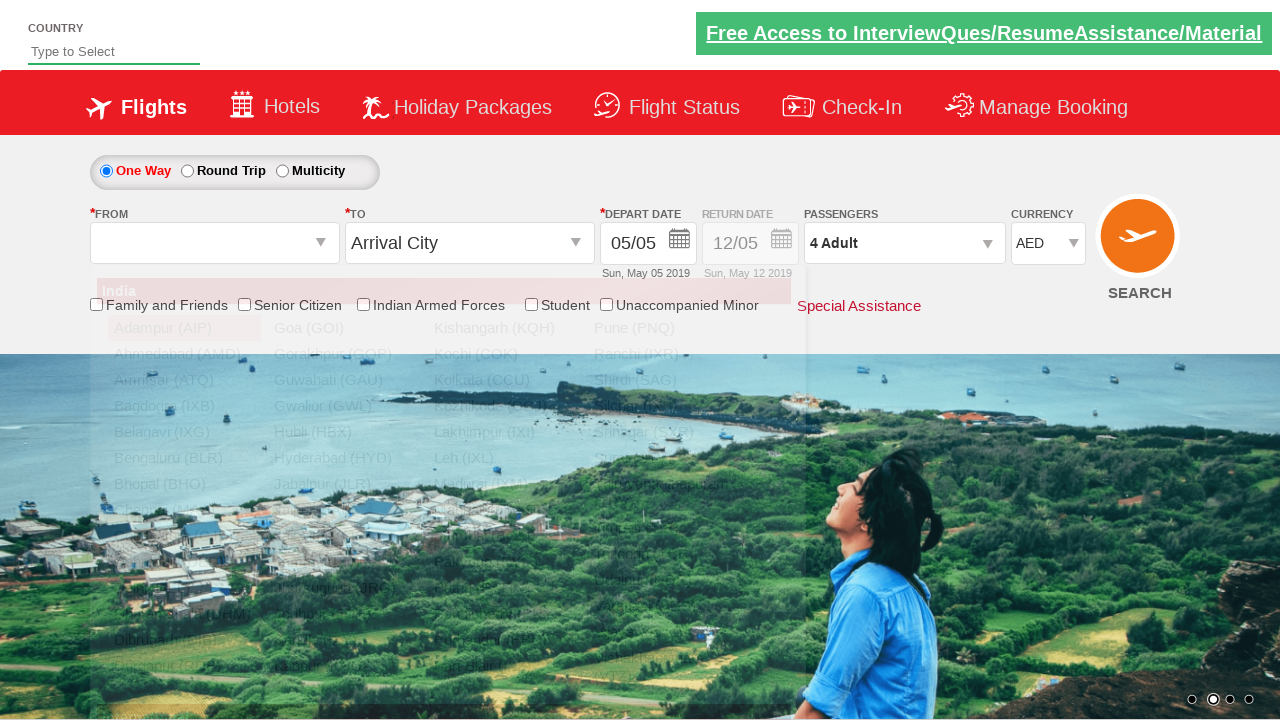

Selected Jaipur (JAI) as origin city at (344, 510) on a[value='JAI']
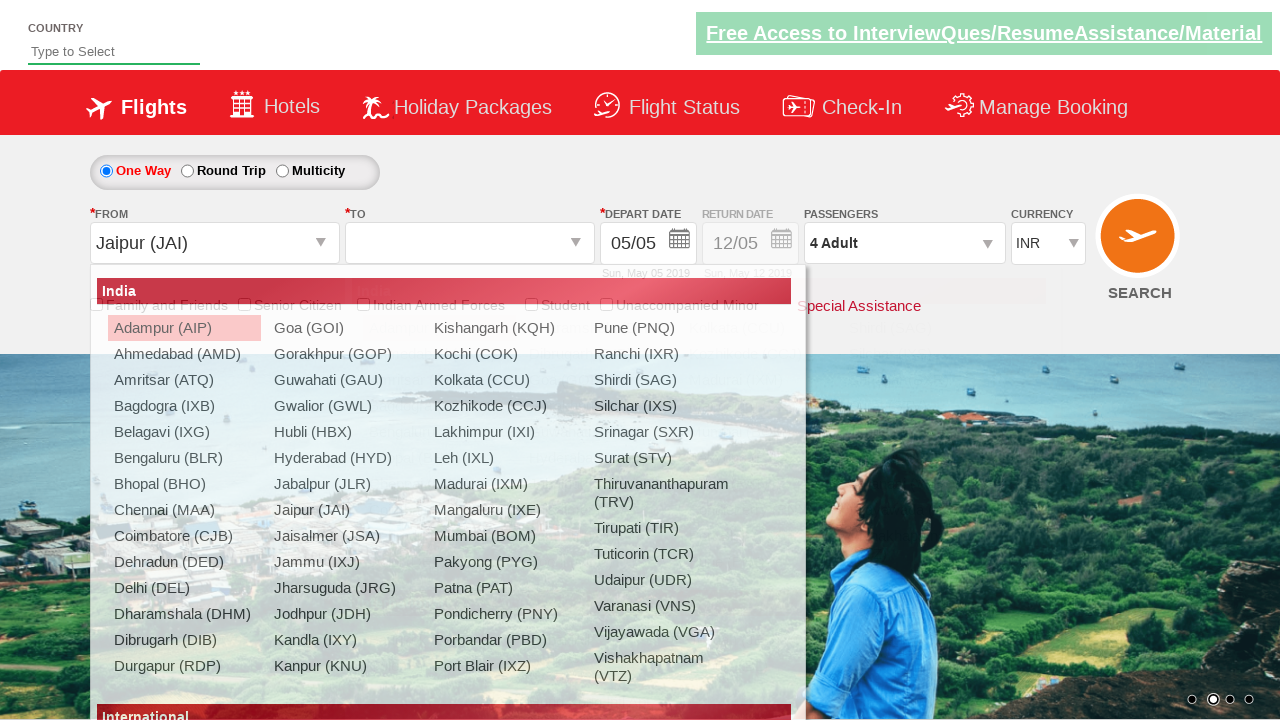

Destination dropdown loaded and ready
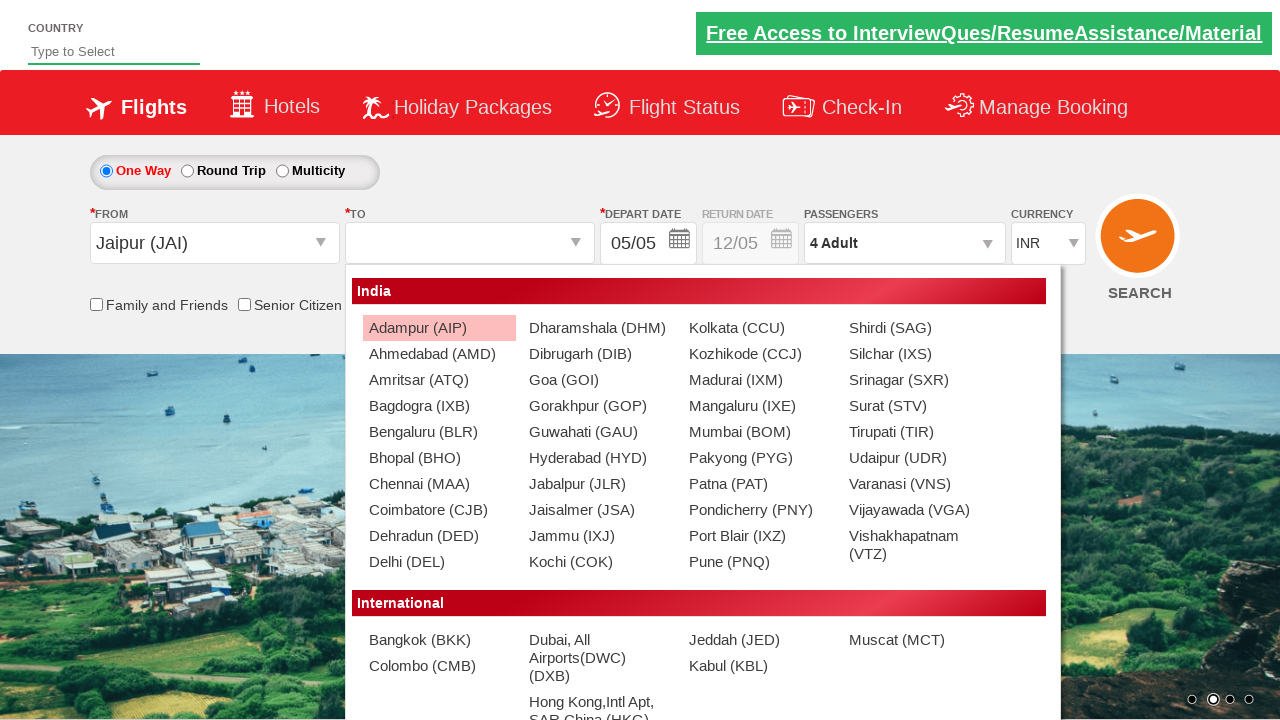

Selected Bangalore (BLR) as destination city at (439, 432) on div#glsctl00_mainContent_ddl_destinationStation1_CTNR a[value='BLR']
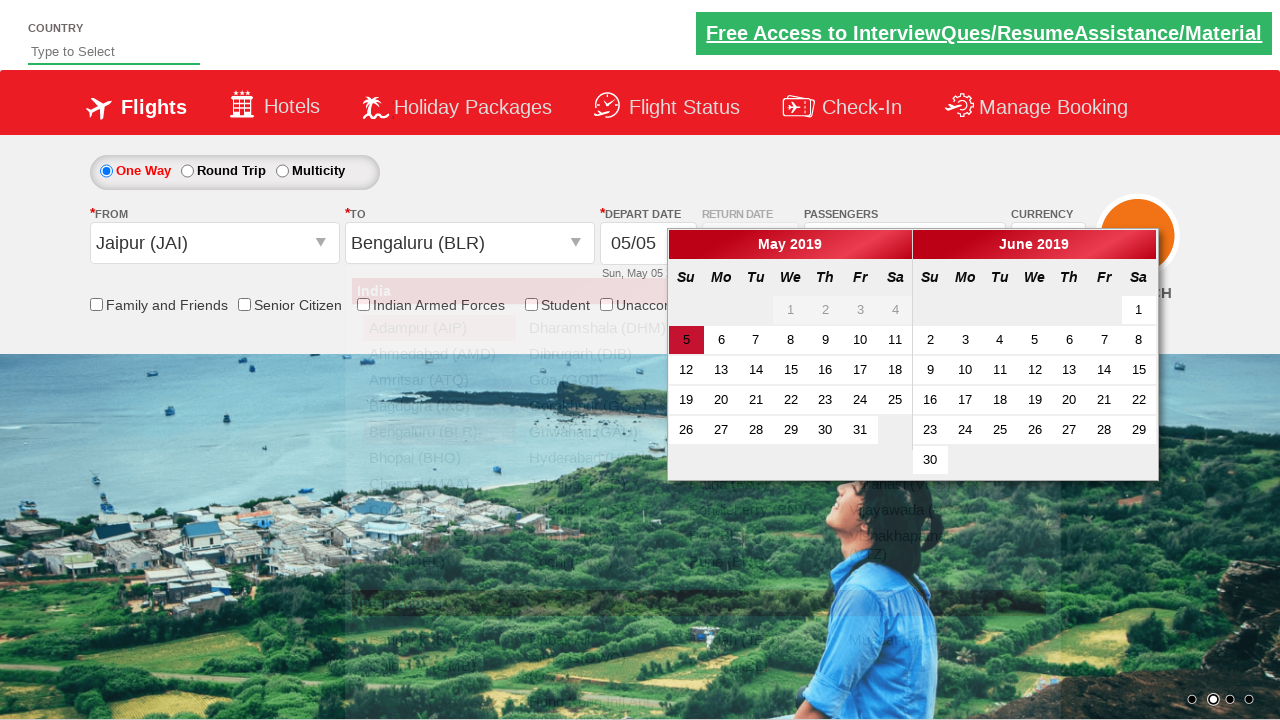

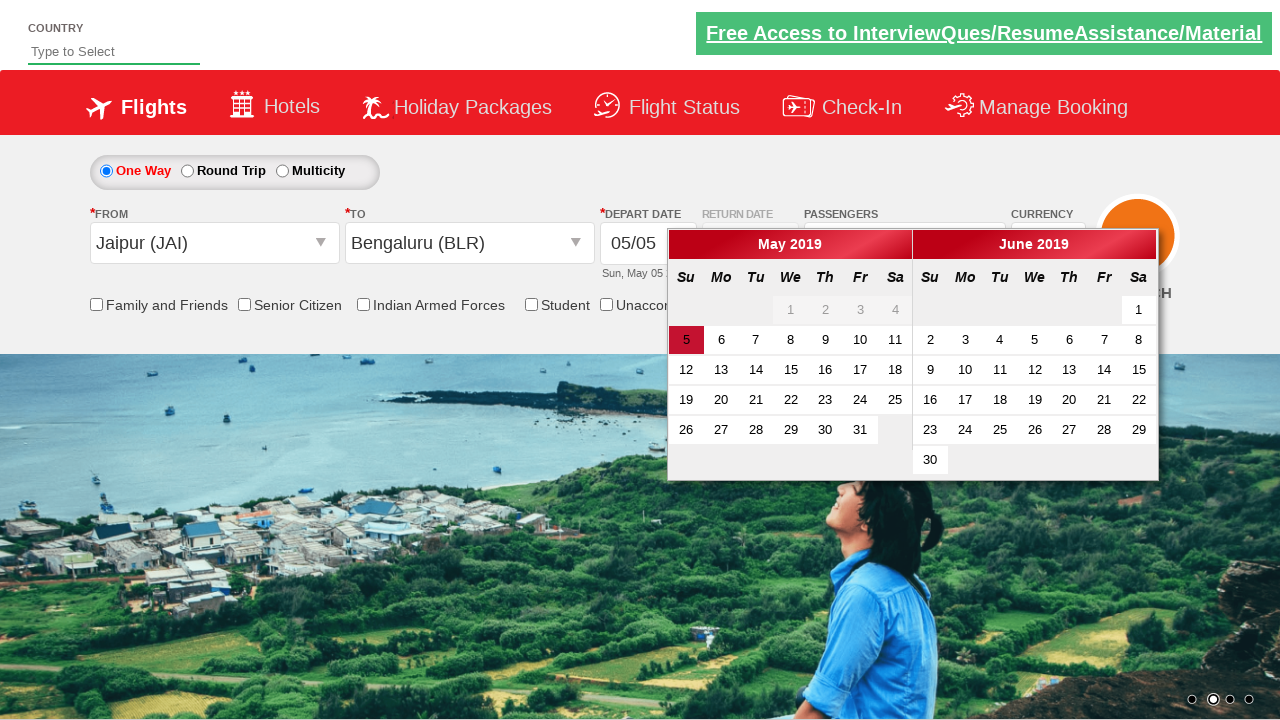